Tests table sorting and pagination functionality by clicking the sort header and navigating through pages to find a specific item

Starting URL: https://rahulshettyacademy.com/seleniumPractise/#/offers

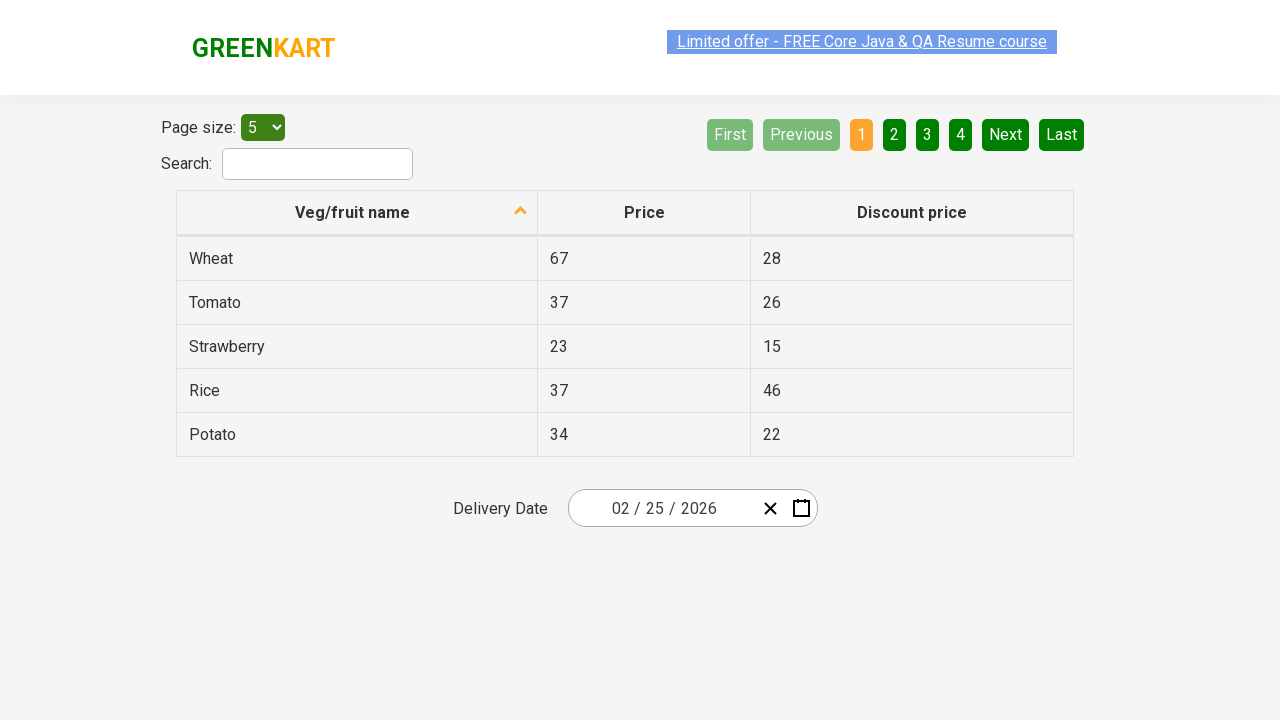

Clicked first column header to sort table at (357, 213) on xpath=//thead//tr/th[1]
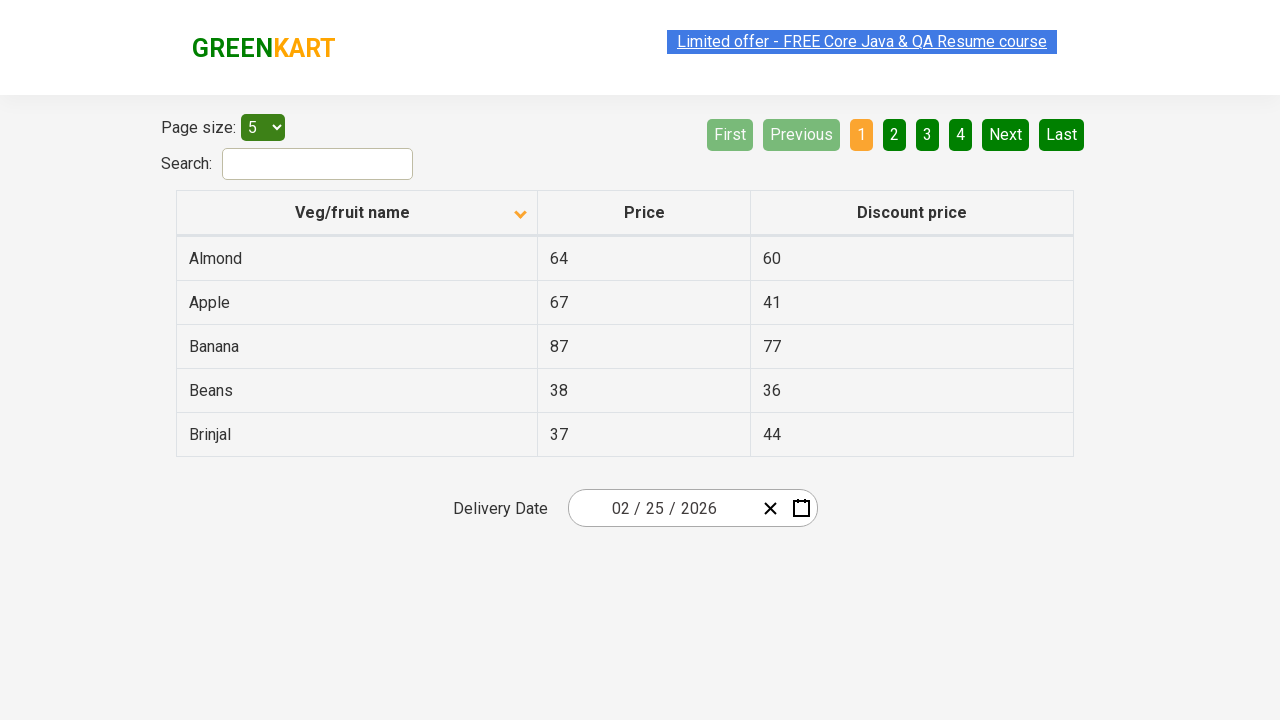

Waited for sorting to complete
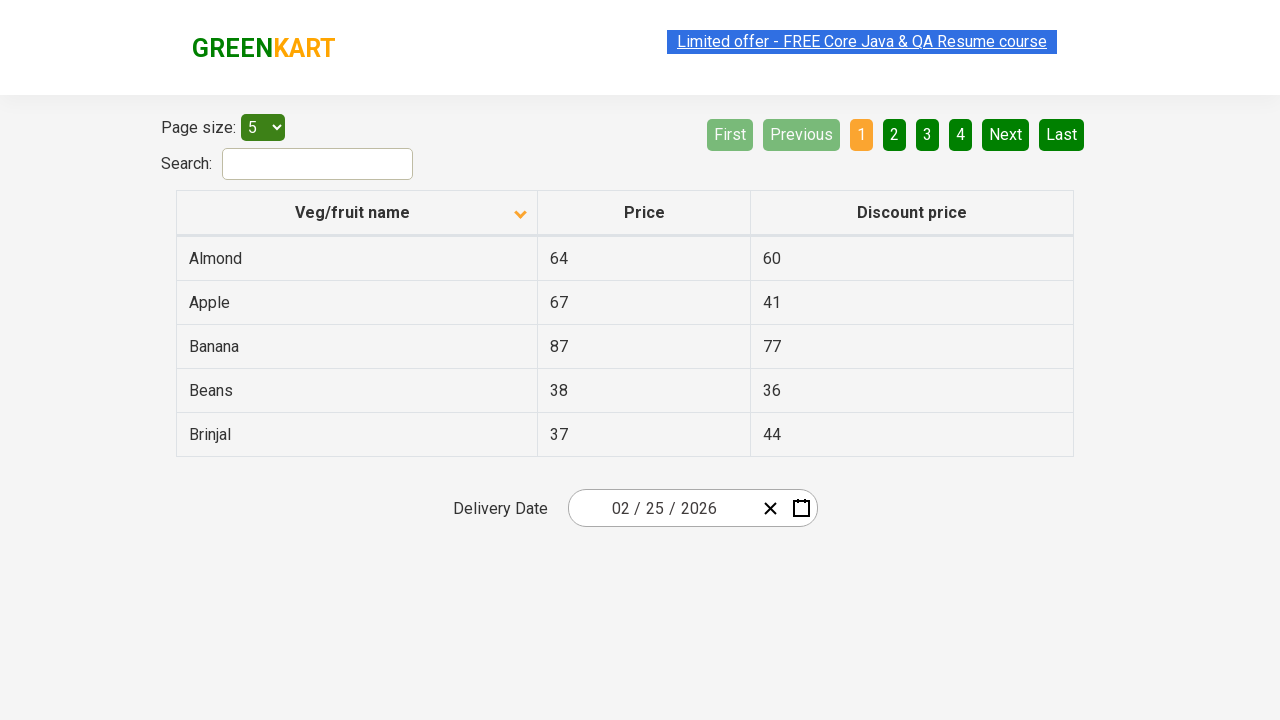

Retrieved all items from current page to search for 'ran'
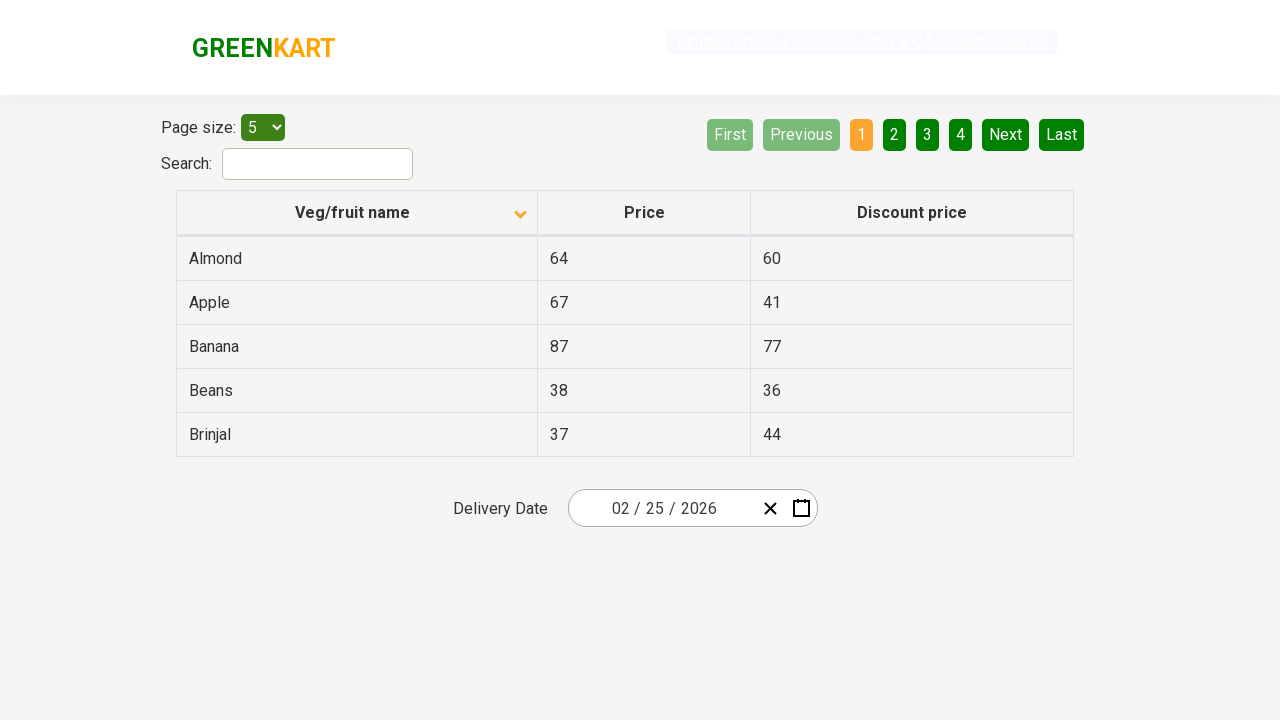

Clicked Next button to navigate to next page at (1006, 134) on xpath=//a[@aria-label='Next']
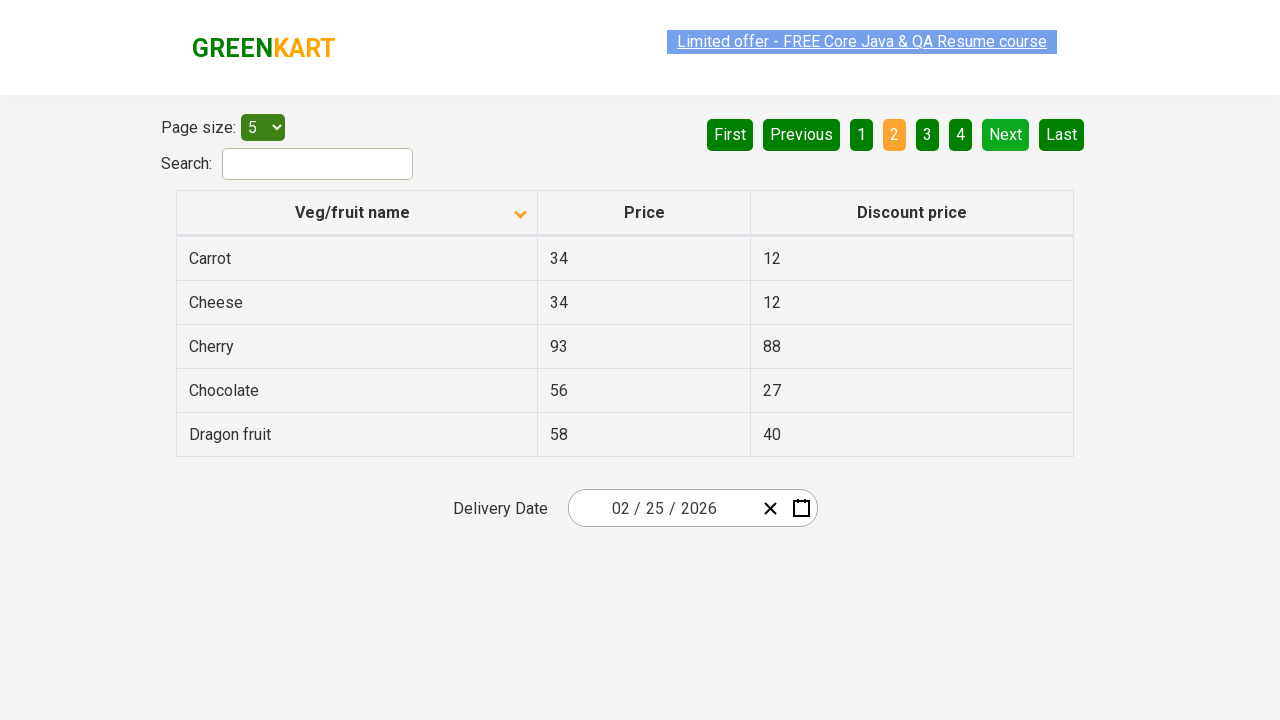

Waited for next page to load
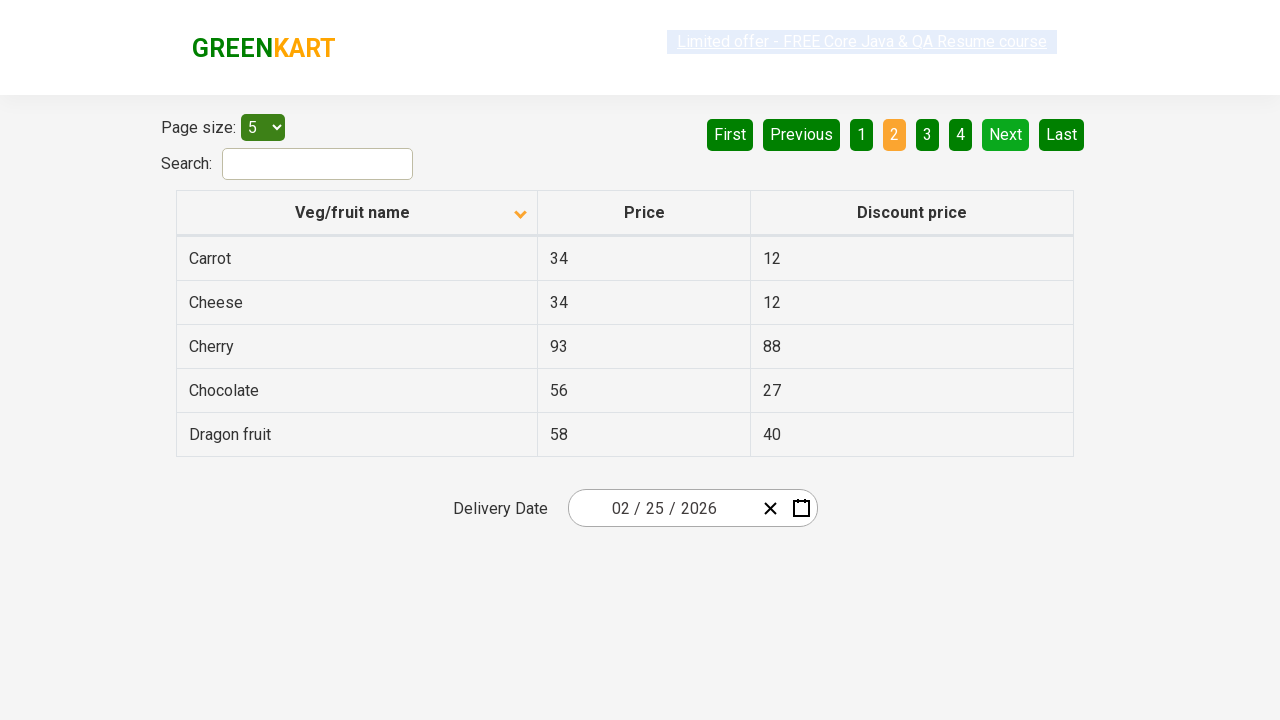

Retrieved all items from current page to search for 'ran'
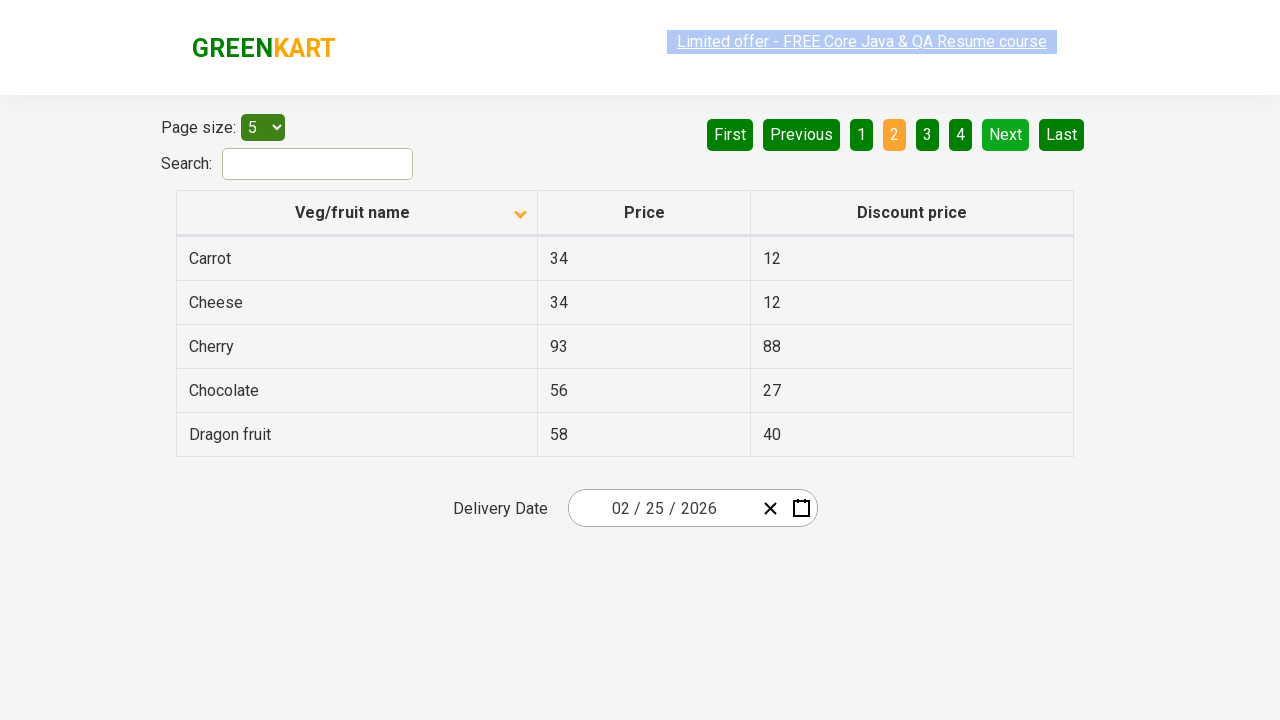

Clicked Next button to navigate to next page at (1006, 134) on xpath=//a[@aria-label='Next']
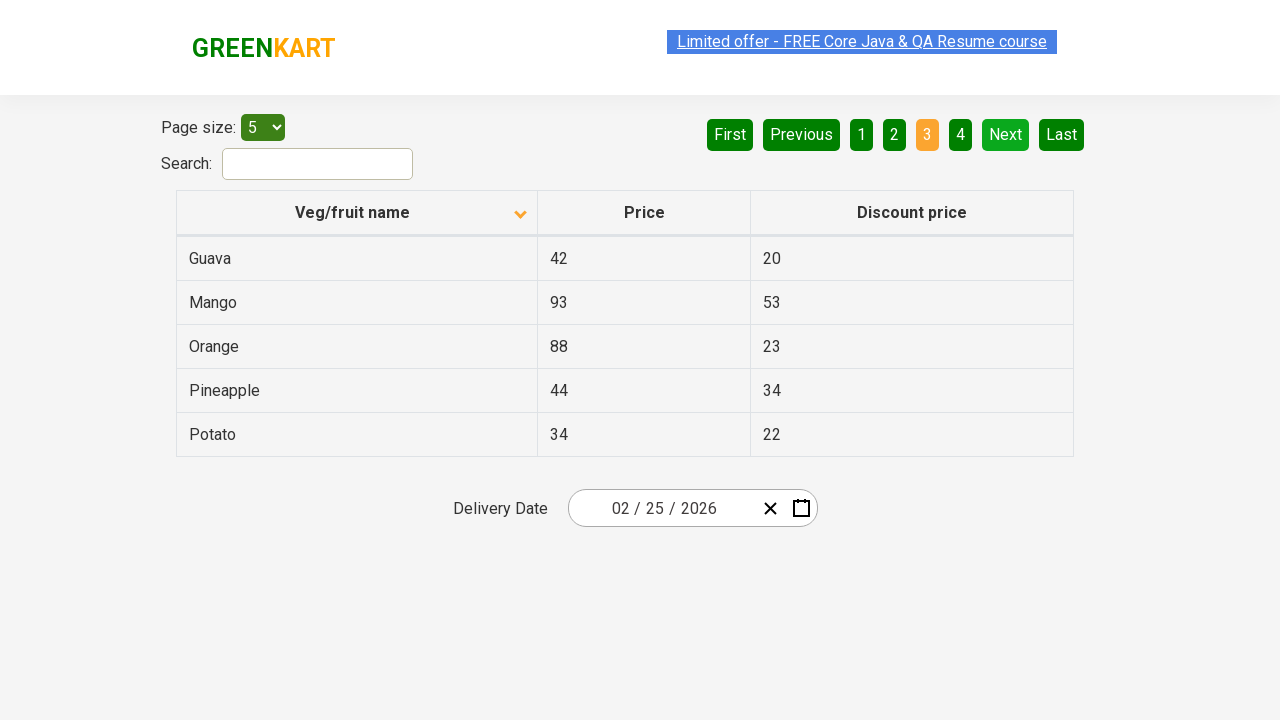

Waited for next page to load
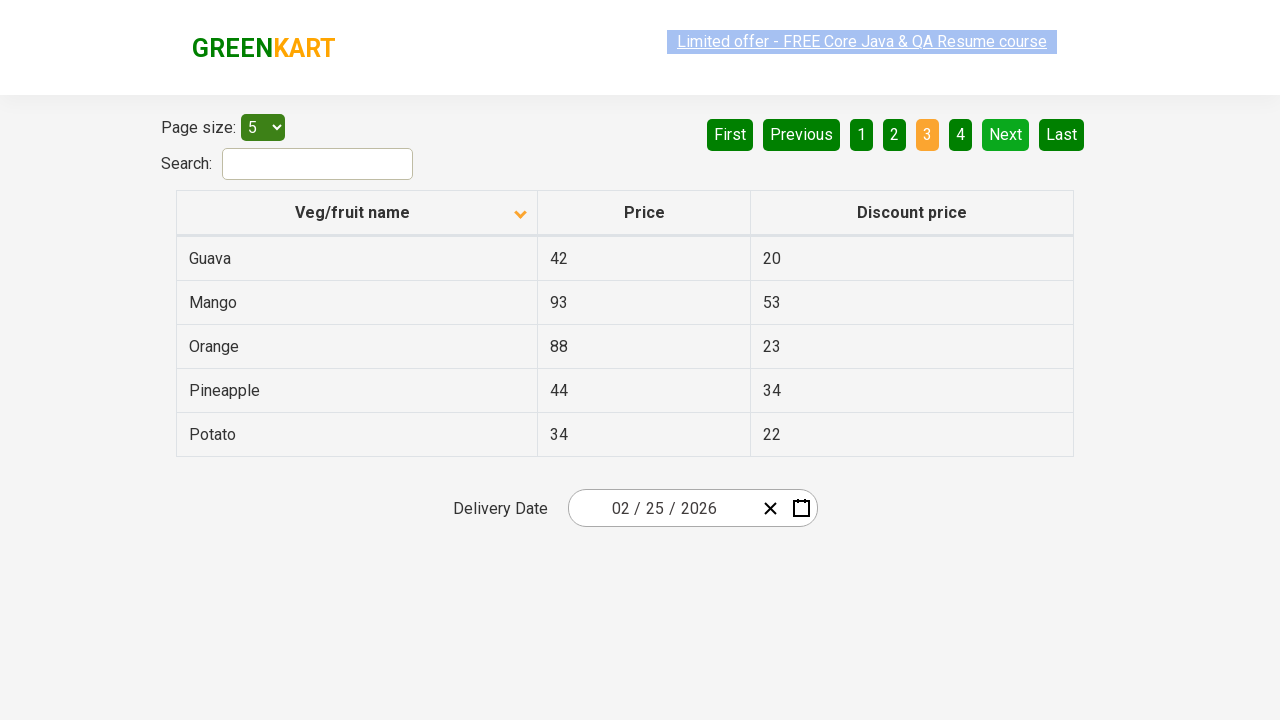

Retrieved all items from current page to search for 'ran'
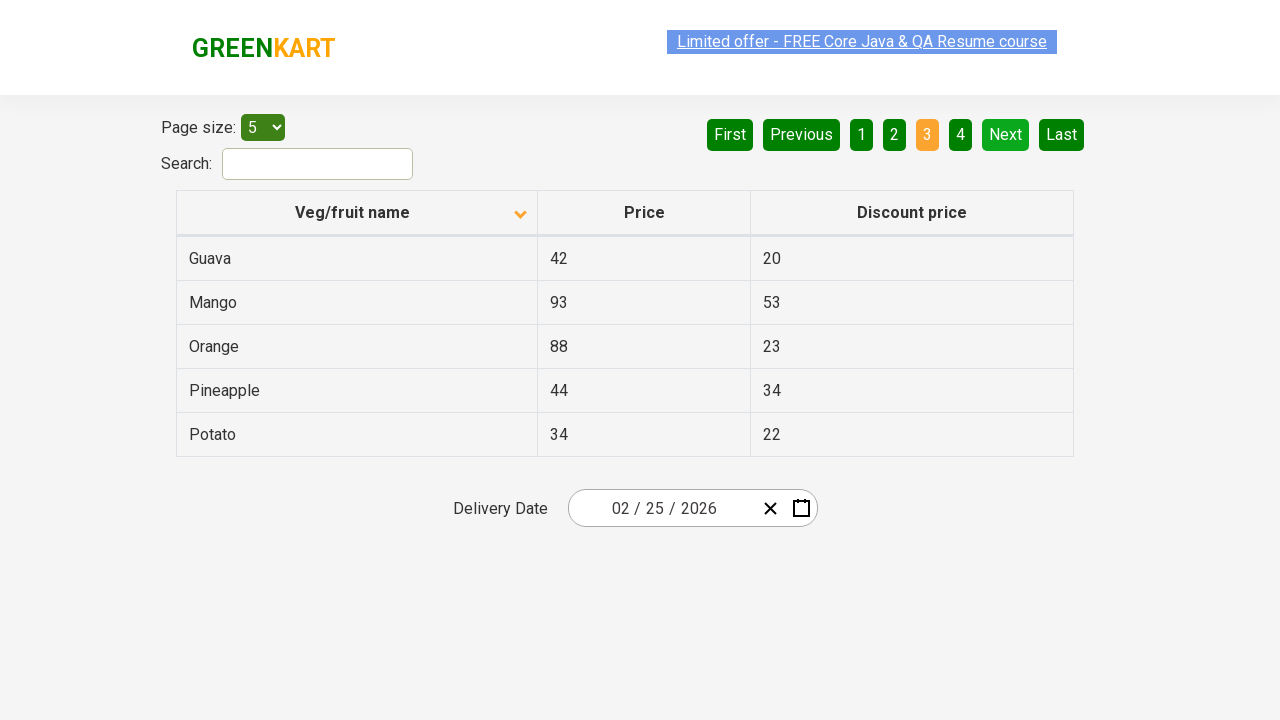

Found item containing 'ran' in the table
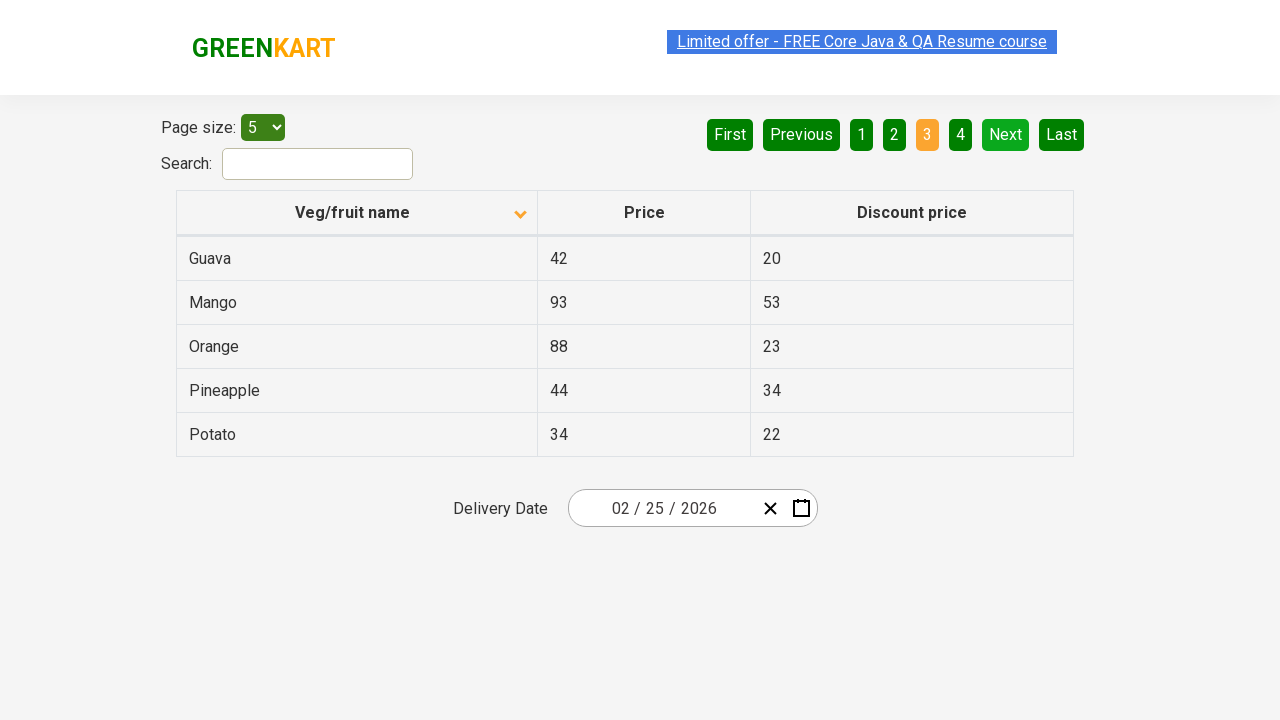

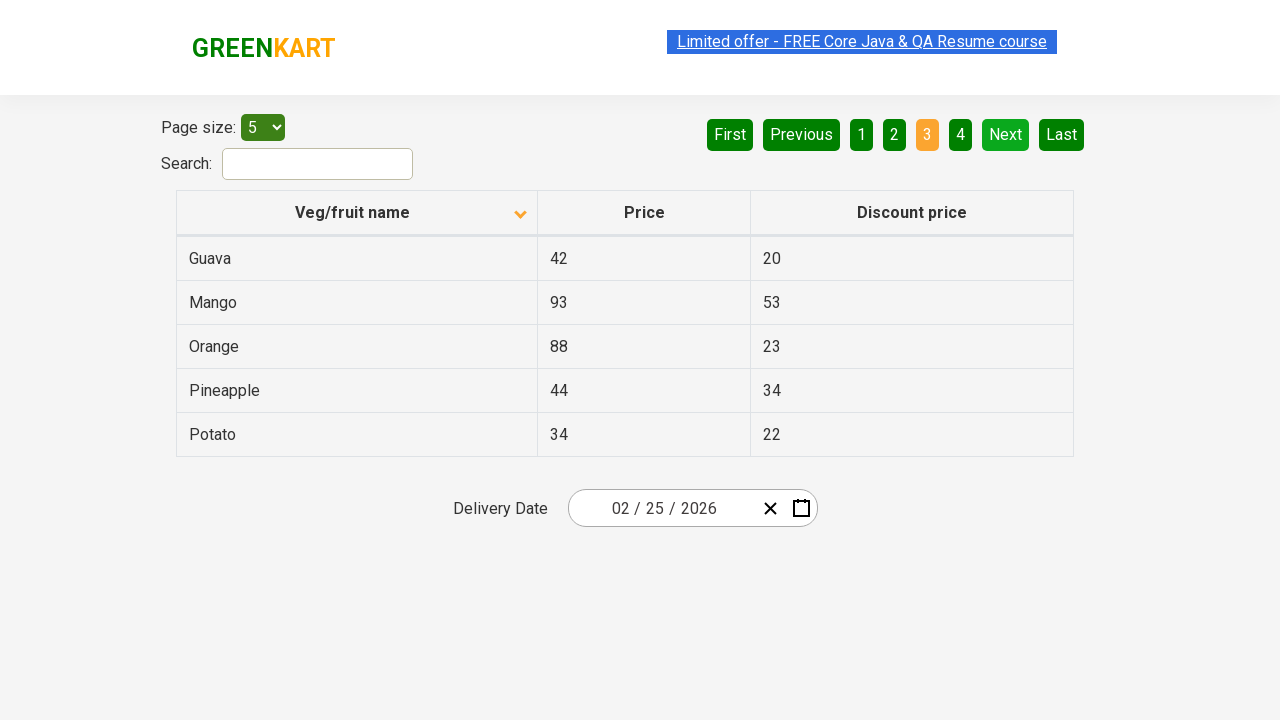